Tests that the Clear completed button displays correct text when items are completed

Starting URL: https://demo.playwright.dev/todomvc

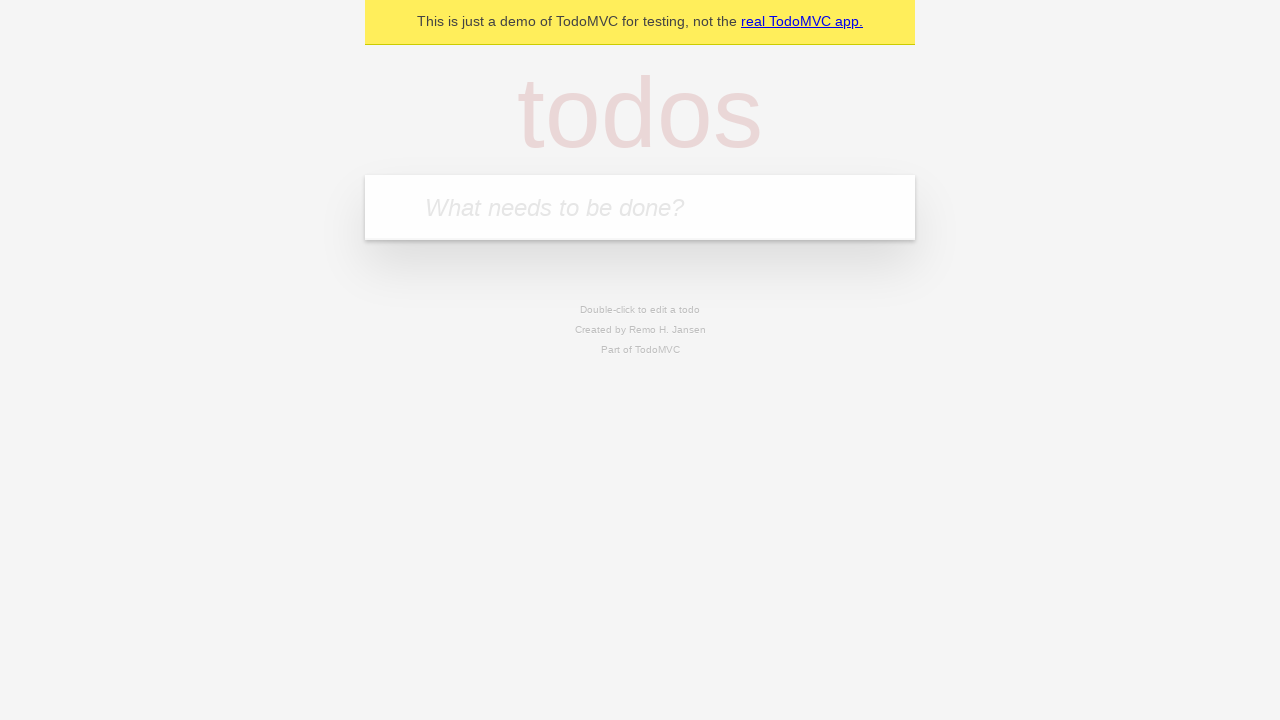

Filled todo input with 'buy some cheese' on internal:attr=[placeholder="What needs to be done?"i]
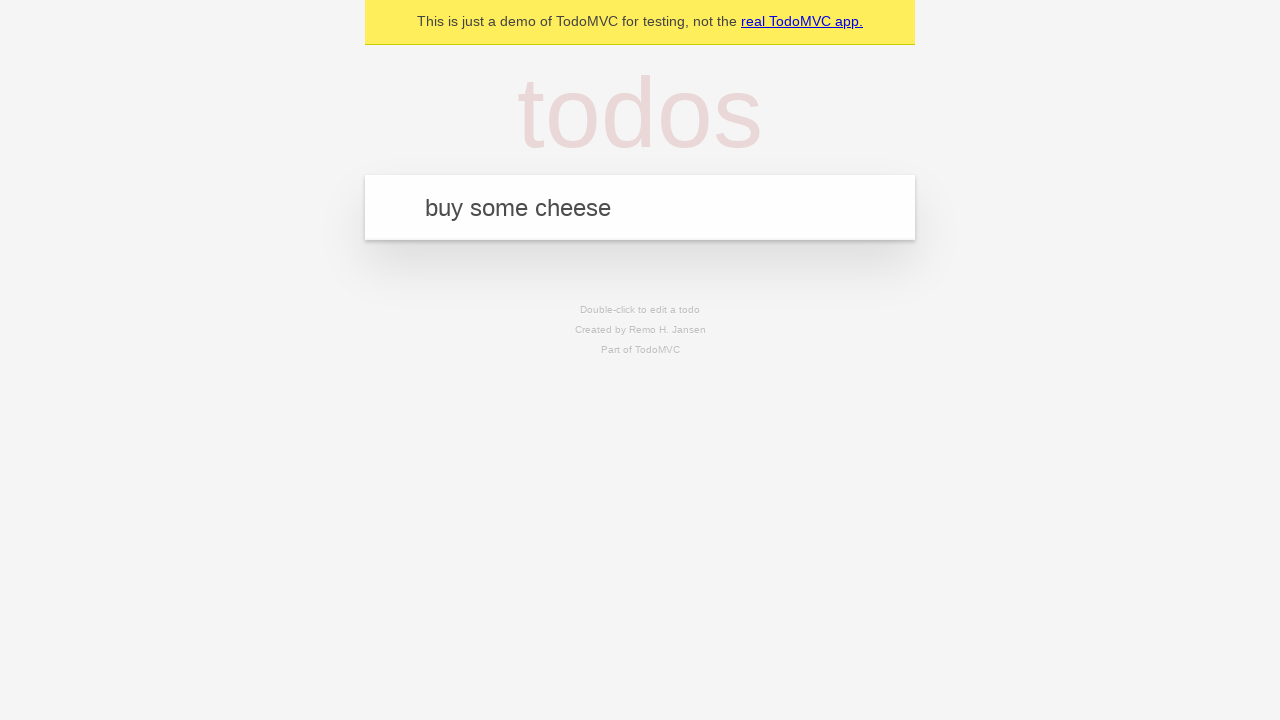

Pressed Enter to add first todo on internal:attr=[placeholder="What needs to be done?"i]
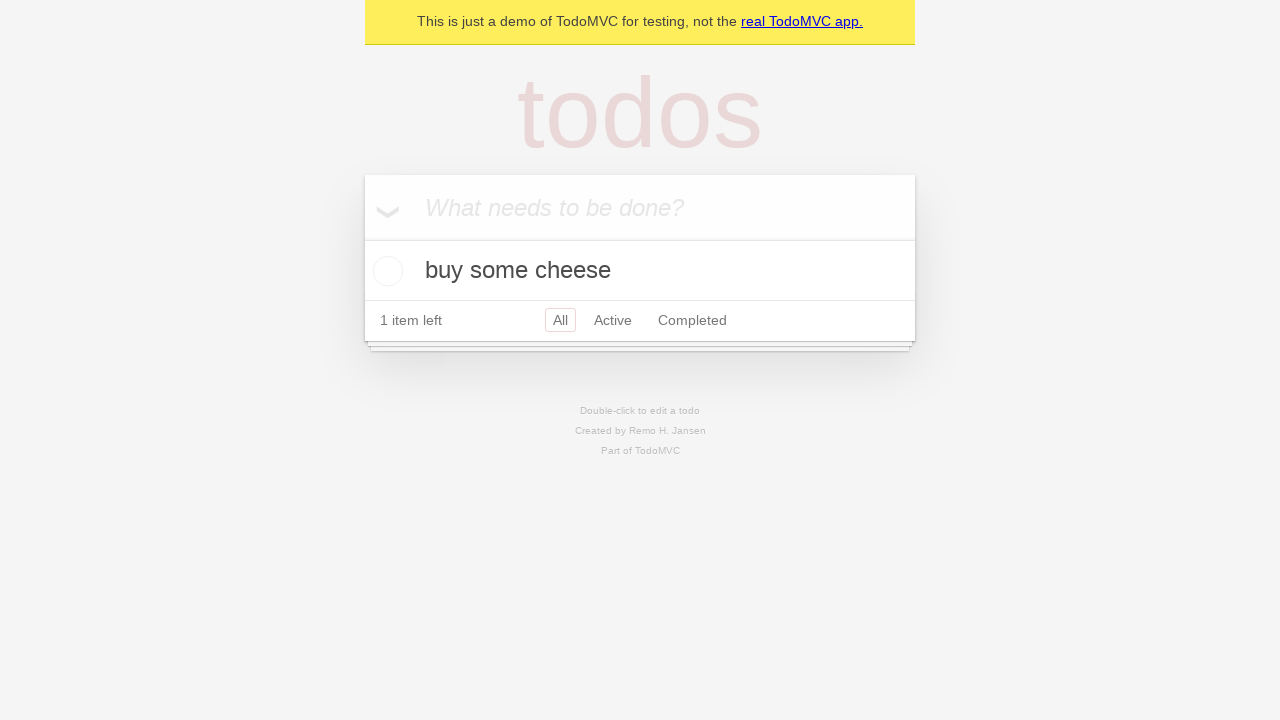

Filled todo input with 'feed the cat' on internal:attr=[placeholder="What needs to be done?"i]
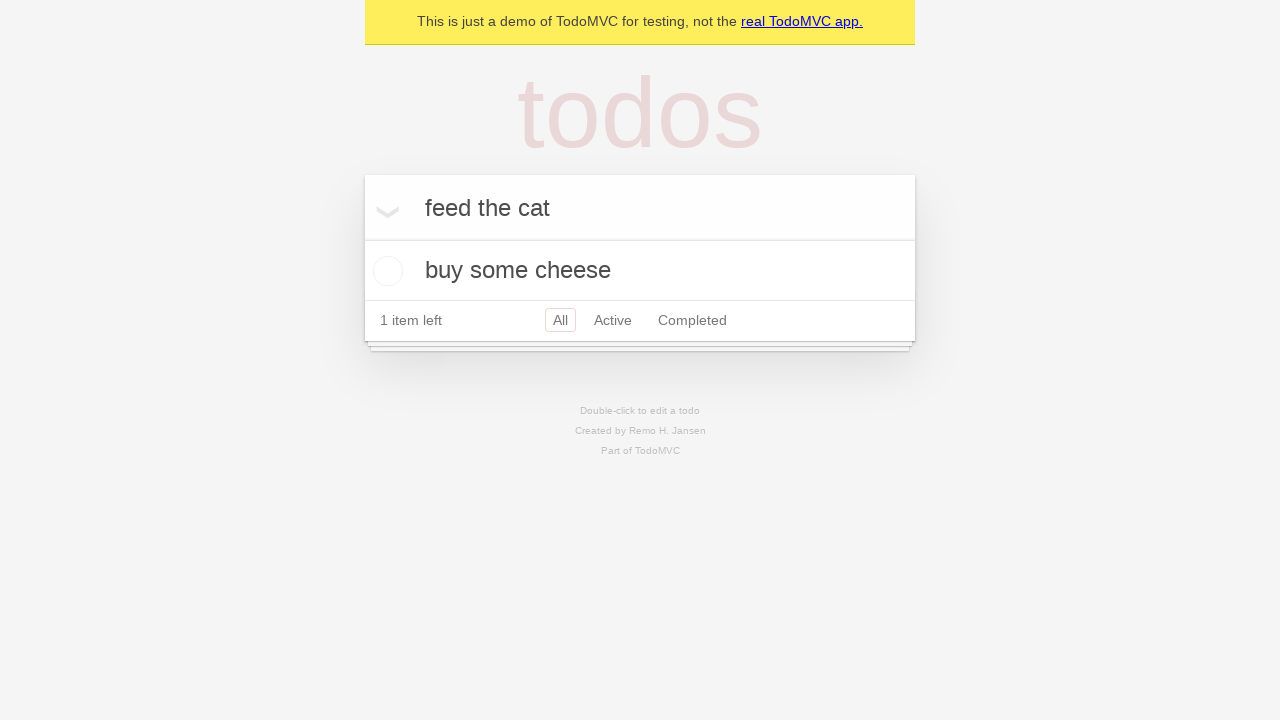

Pressed Enter to add second todo on internal:attr=[placeholder="What needs to be done?"i]
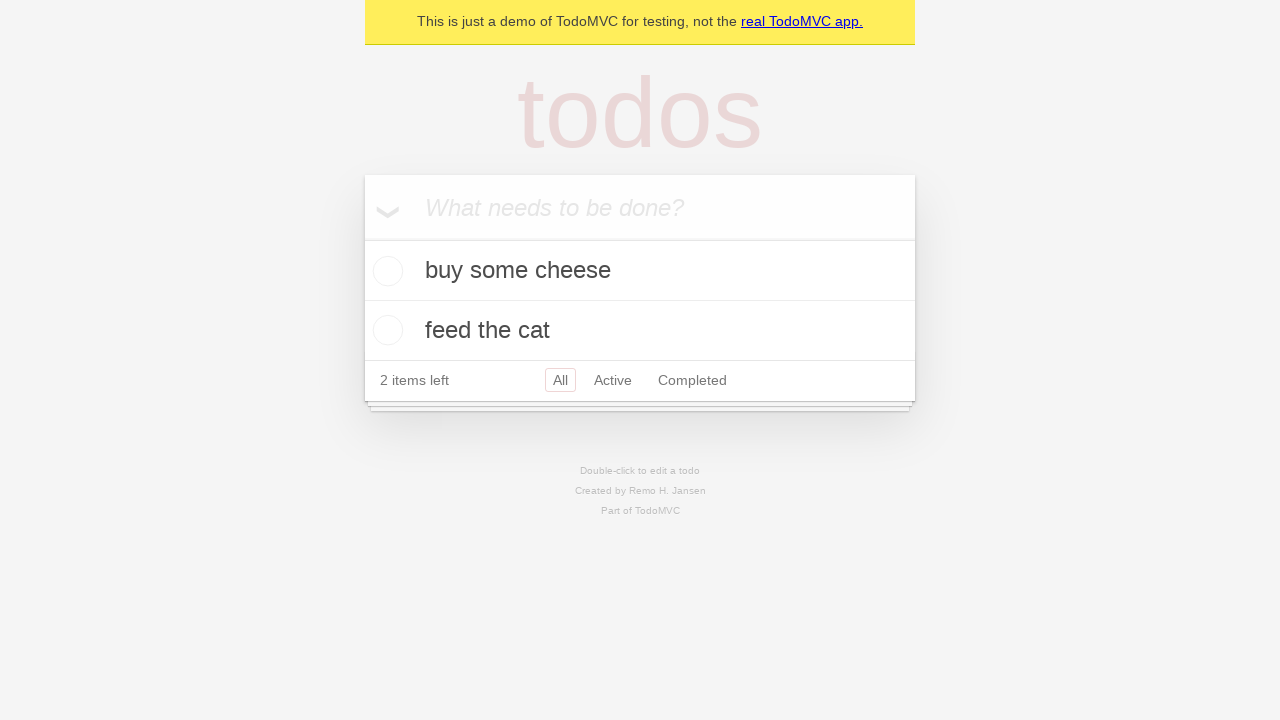

Filled todo input with 'book a doctors appointment' on internal:attr=[placeholder="What needs to be done?"i]
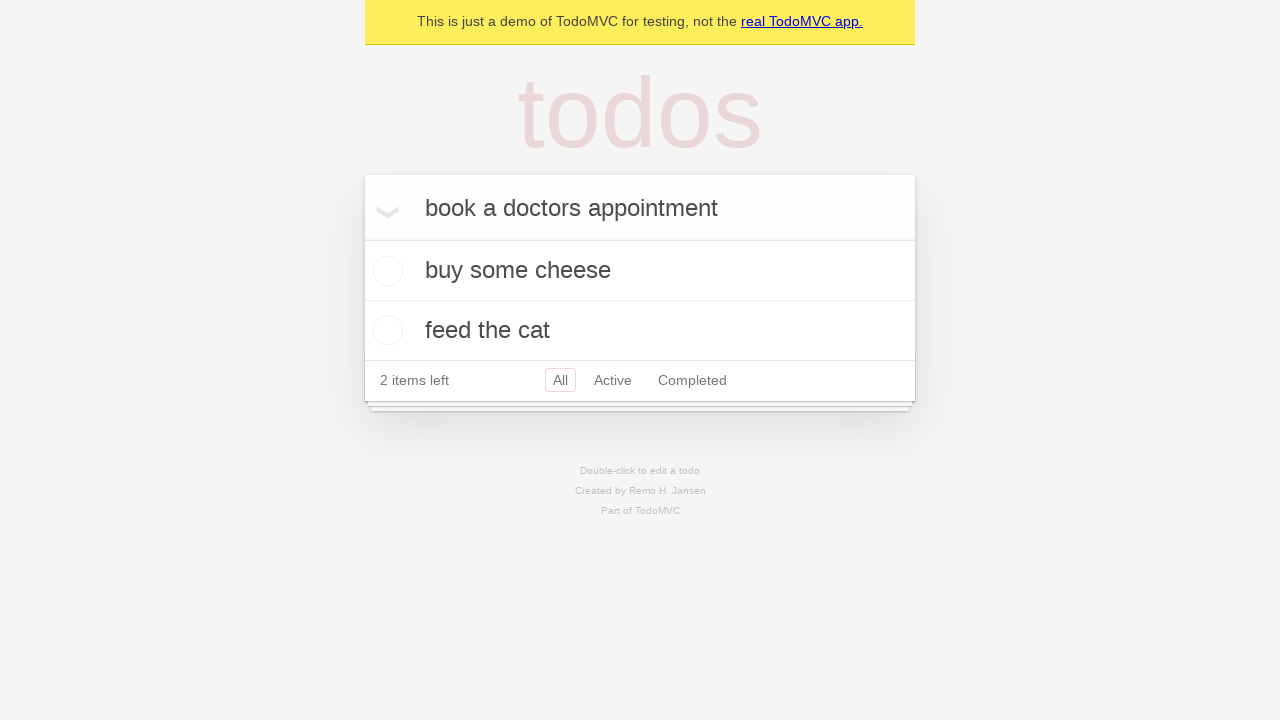

Pressed Enter to add third todo on internal:attr=[placeholder="What needs to be done?"i]
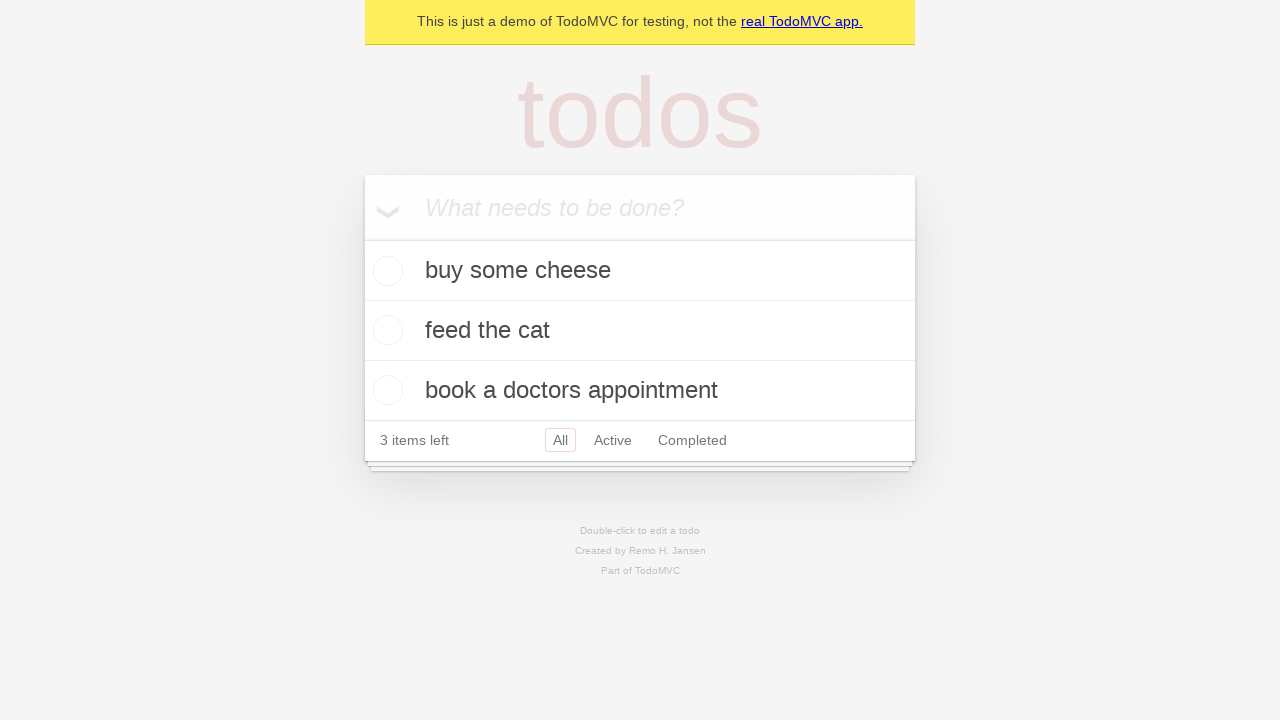

Checked the first todo item as completed at (385, 271) on .todo-list li .toggle >> nth=0
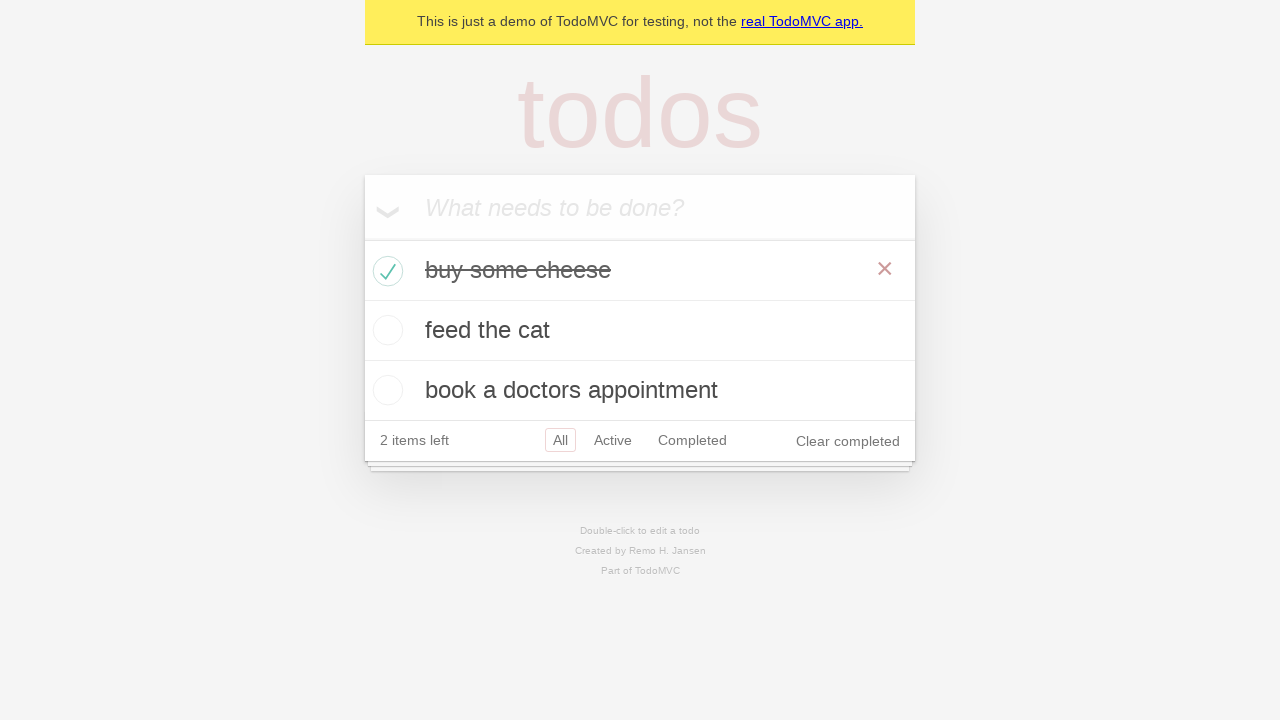

Clear completed button is visible and displayed with correct text
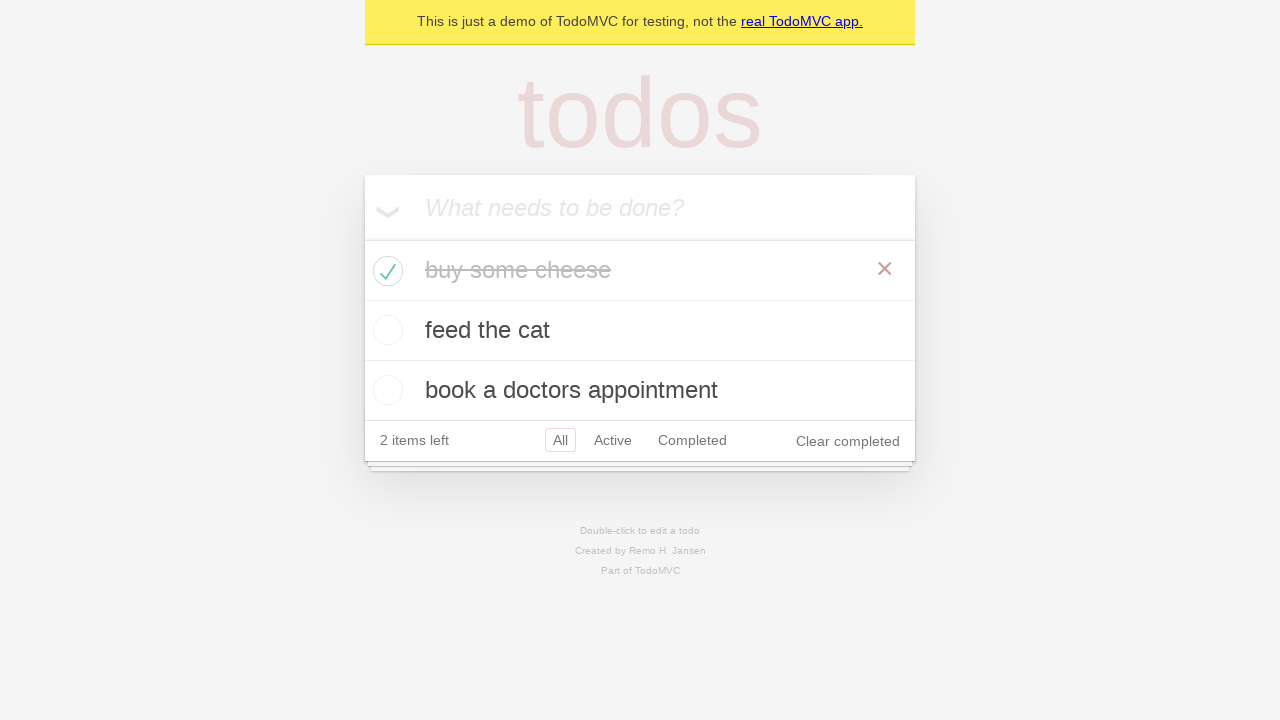

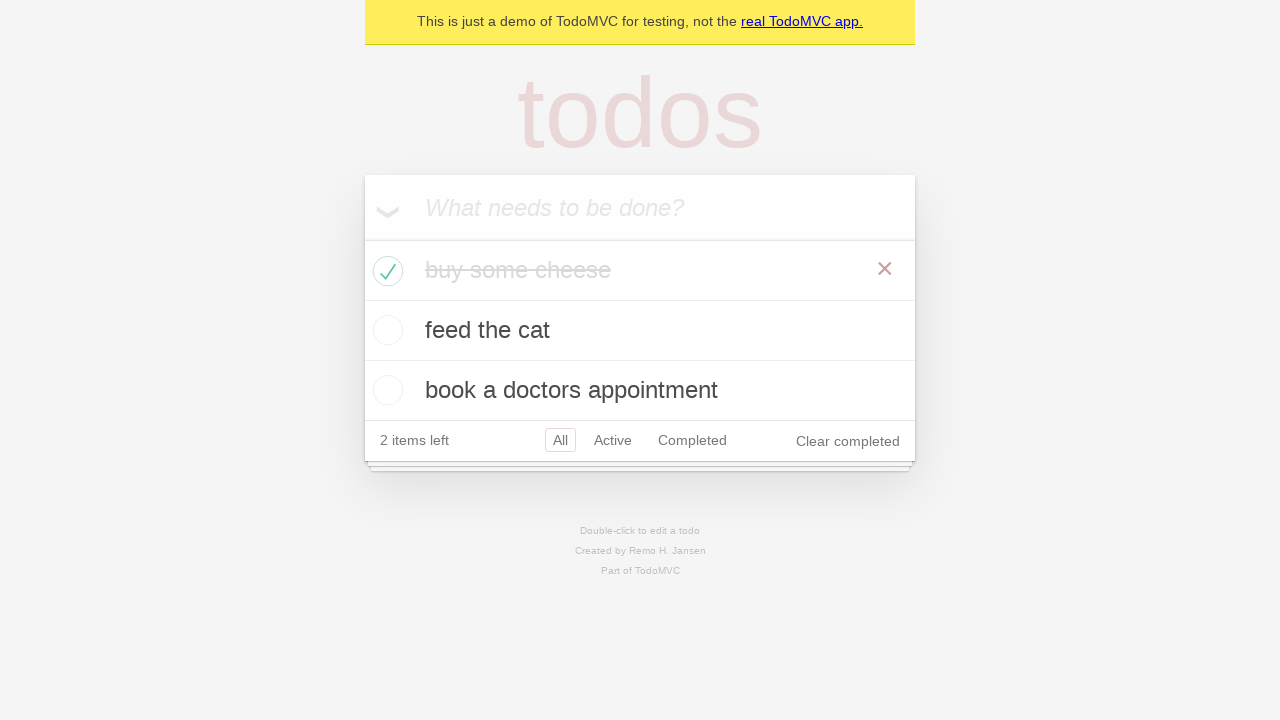